Tests table sorting functionality by clicking on the first column header to sort, verifying the data is sorted correctly, then paginating through the table to find a specific item (Rice).

Starting URL: https://rahulshettyacademy.com/greenkart/#/offers

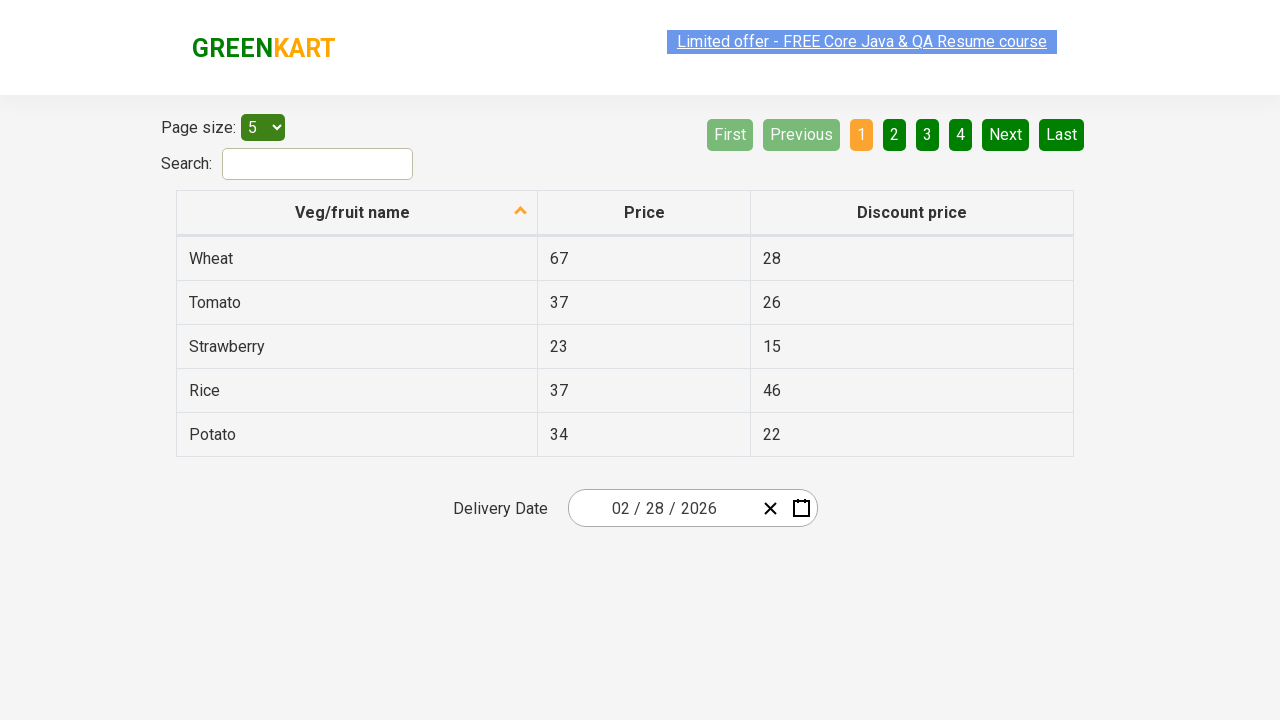

Clicked first column header to sort table at (357, 213) on xpath=//tr/th[1]
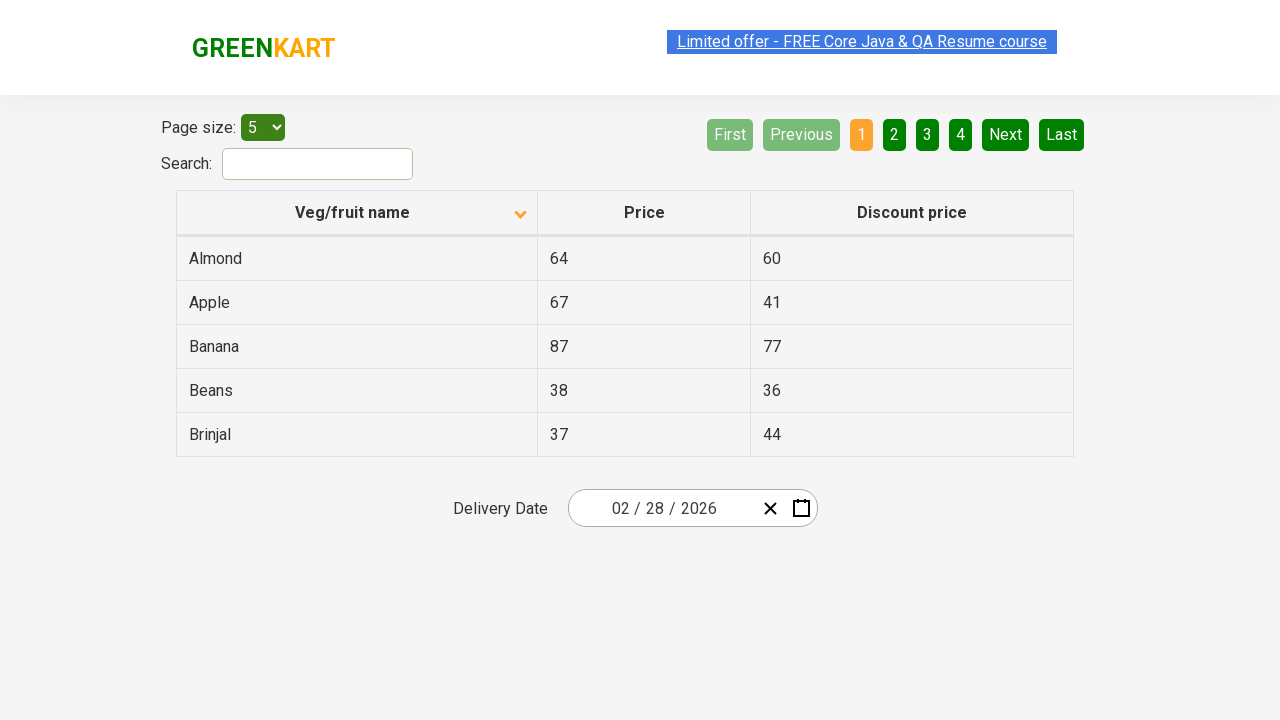

Table data loaded after sorting
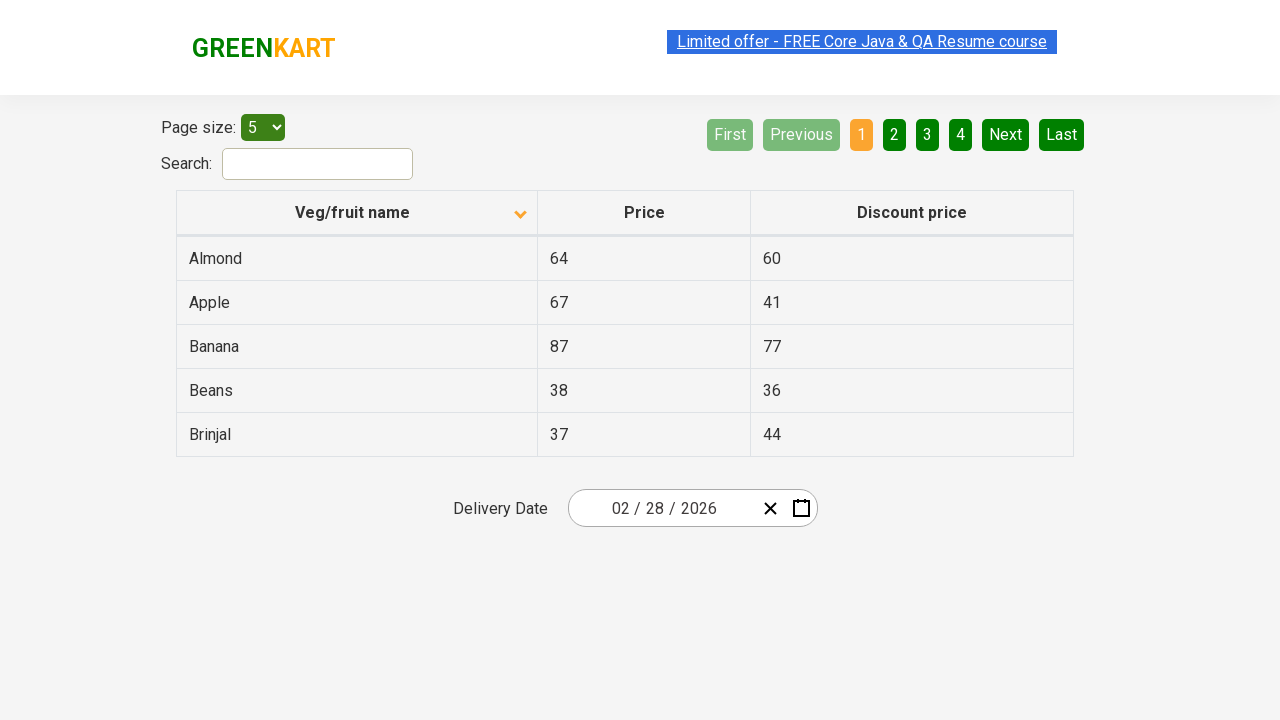

Retrieved 5 items from first column
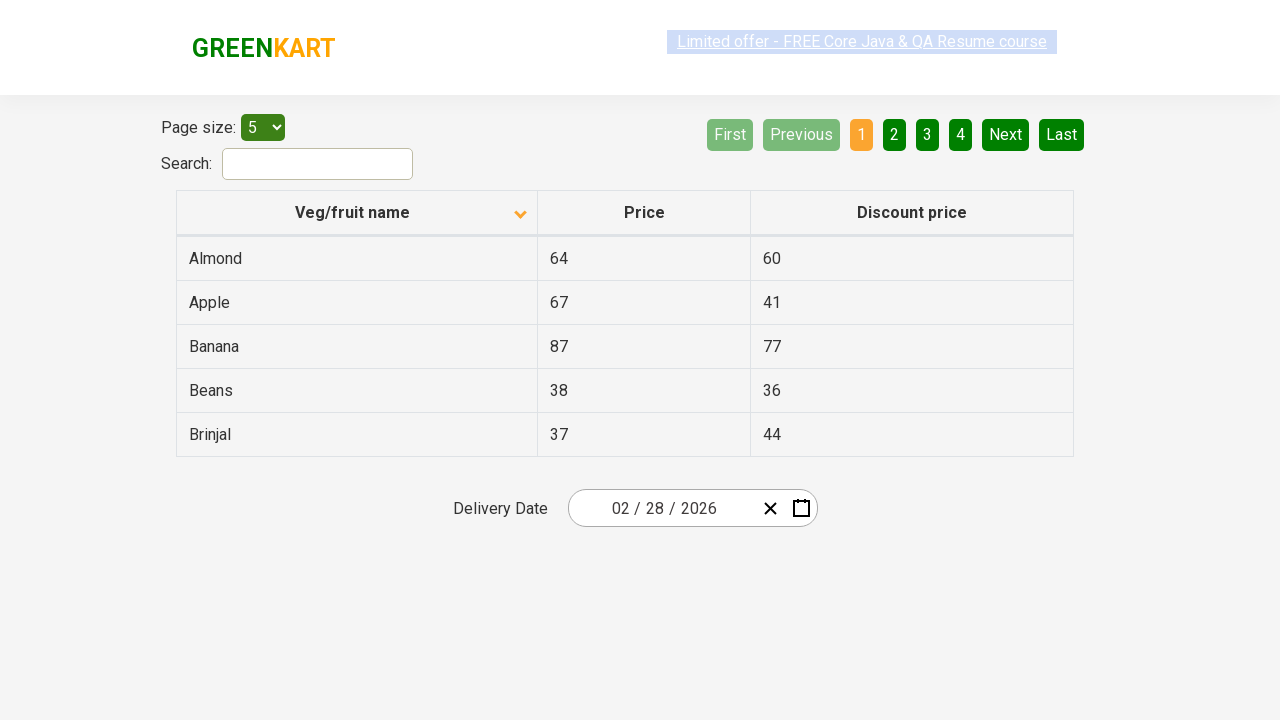

Verified that table is sorted correctly
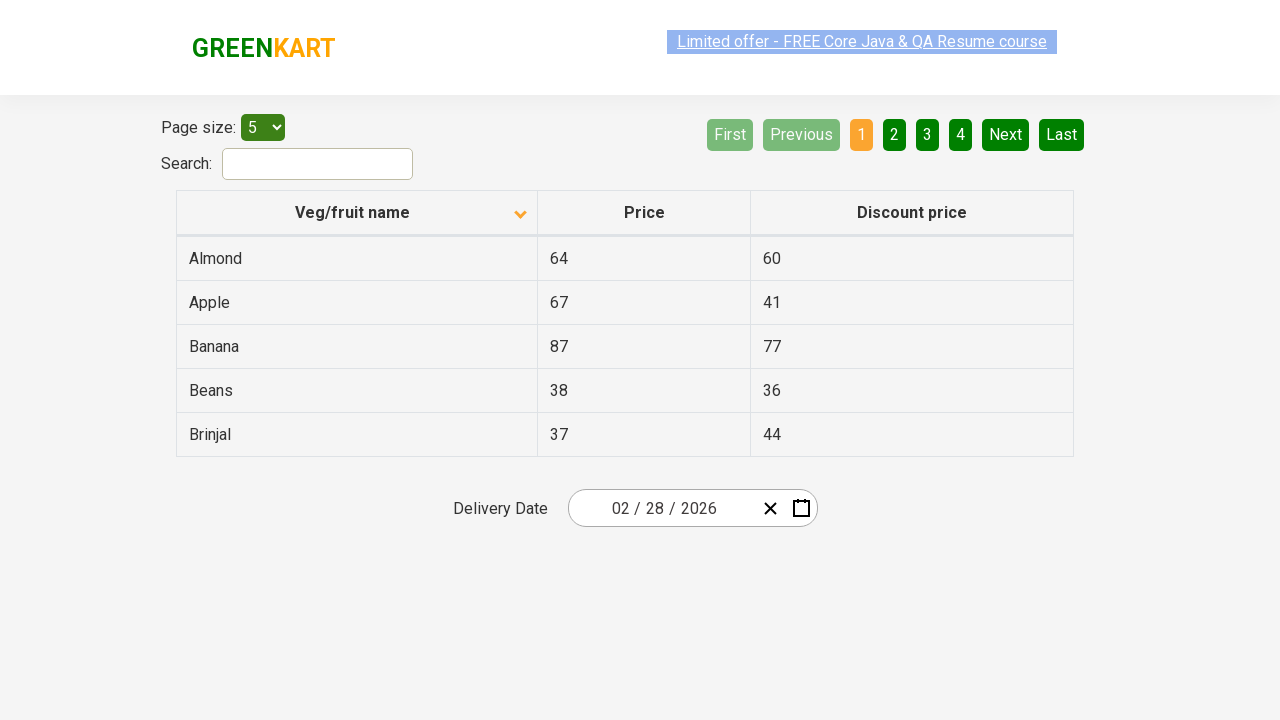

Clicked next page button (page 1) at (1006, 134) on [aria-label='Next']
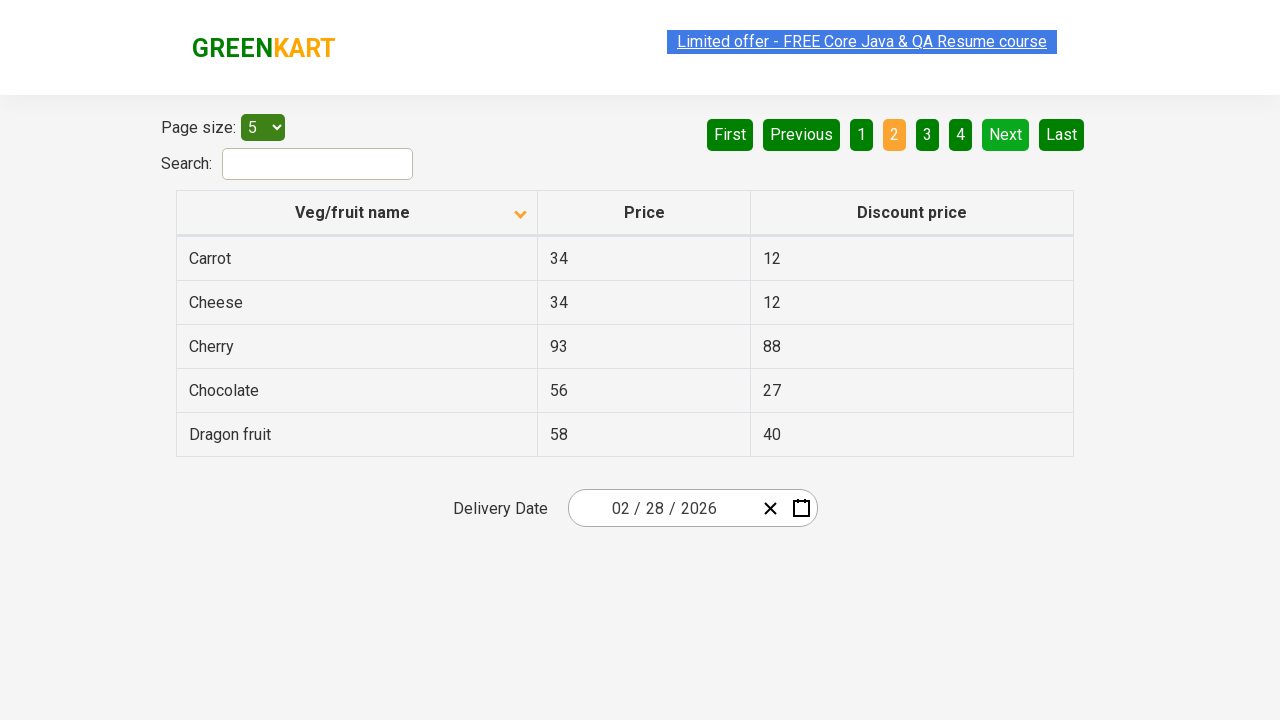

Waited for next page to load
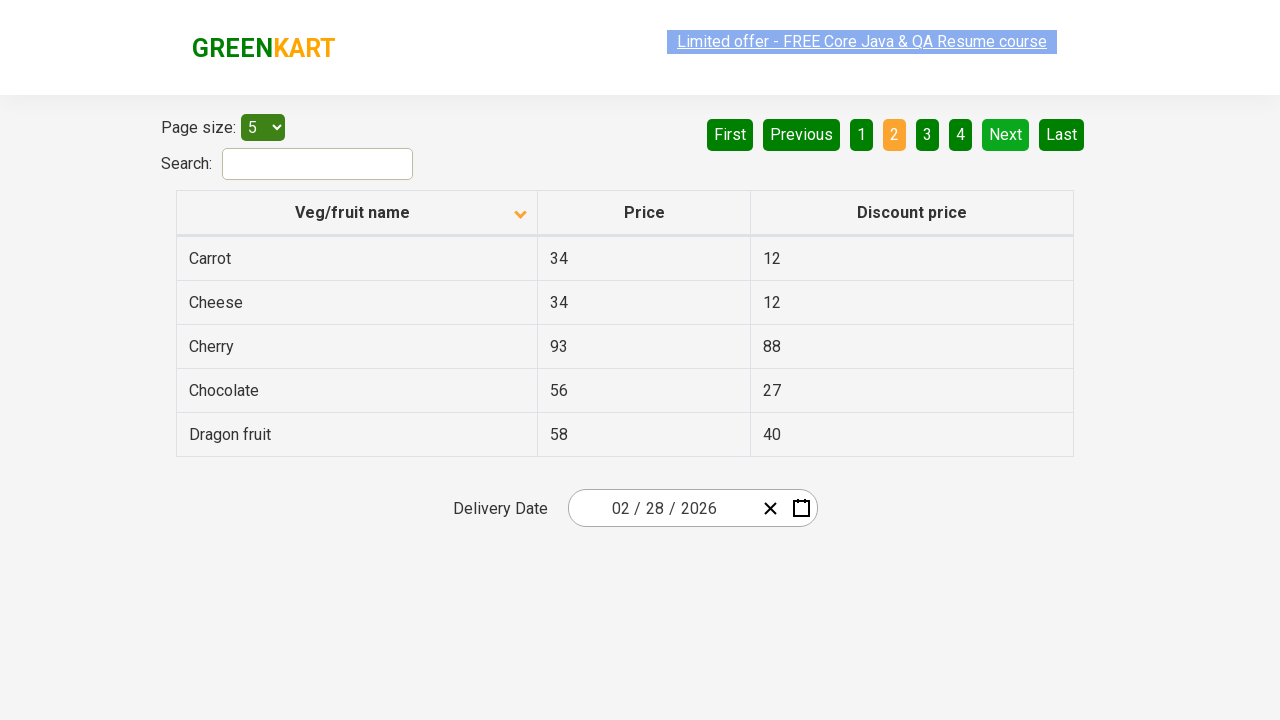

Clicked next page button (page 2) at (1006, 134) on [aria-label='Next']
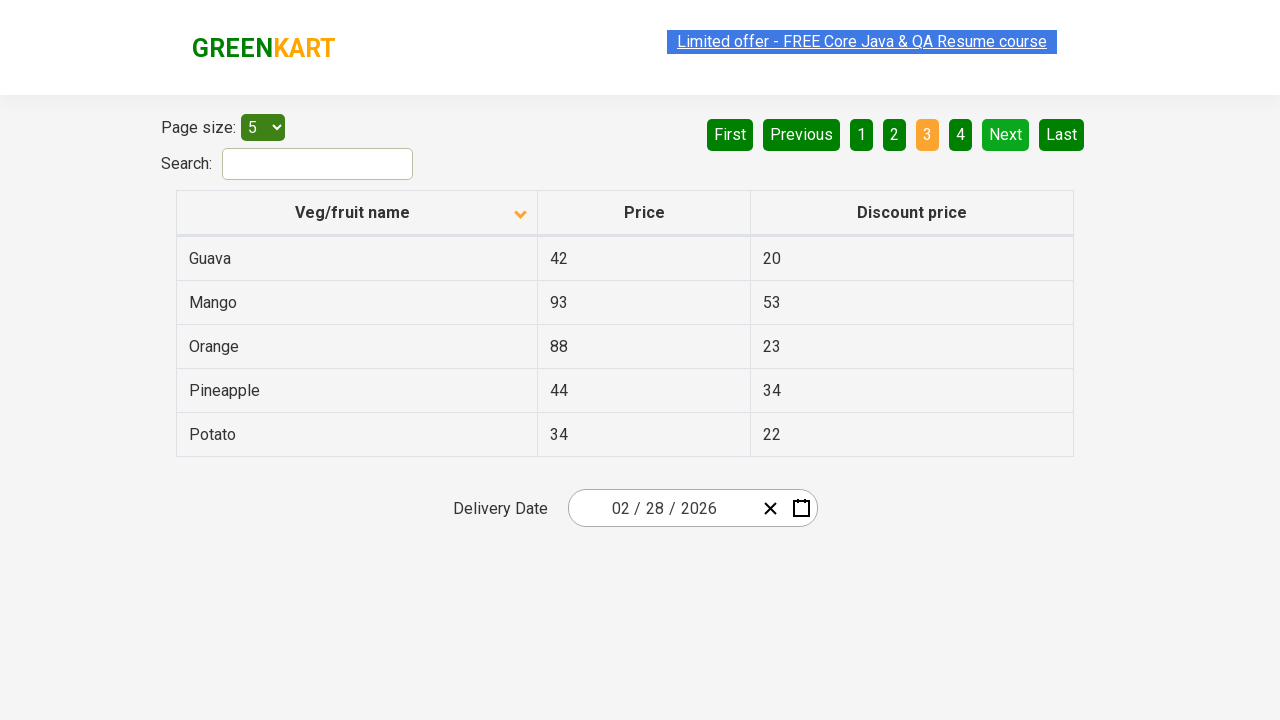

Waited for next page to load
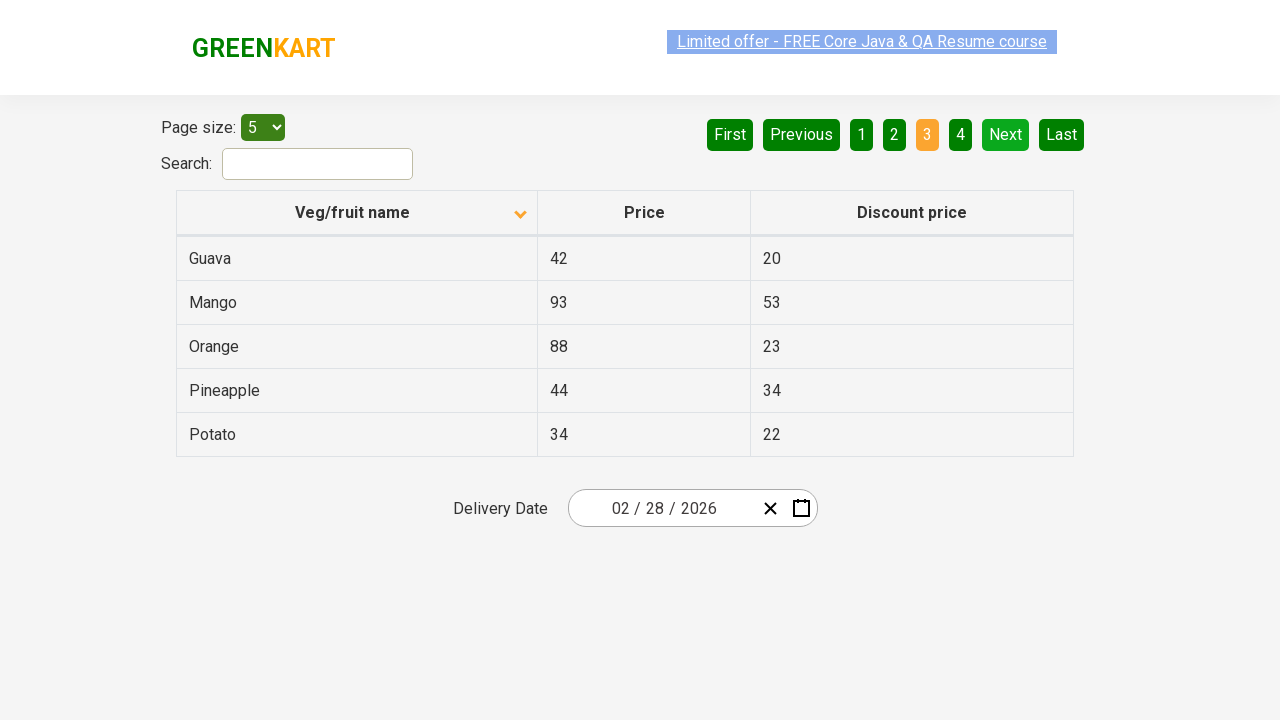

Clicked next page button (page 3) at (1006, 134) on [aria-label='Next']
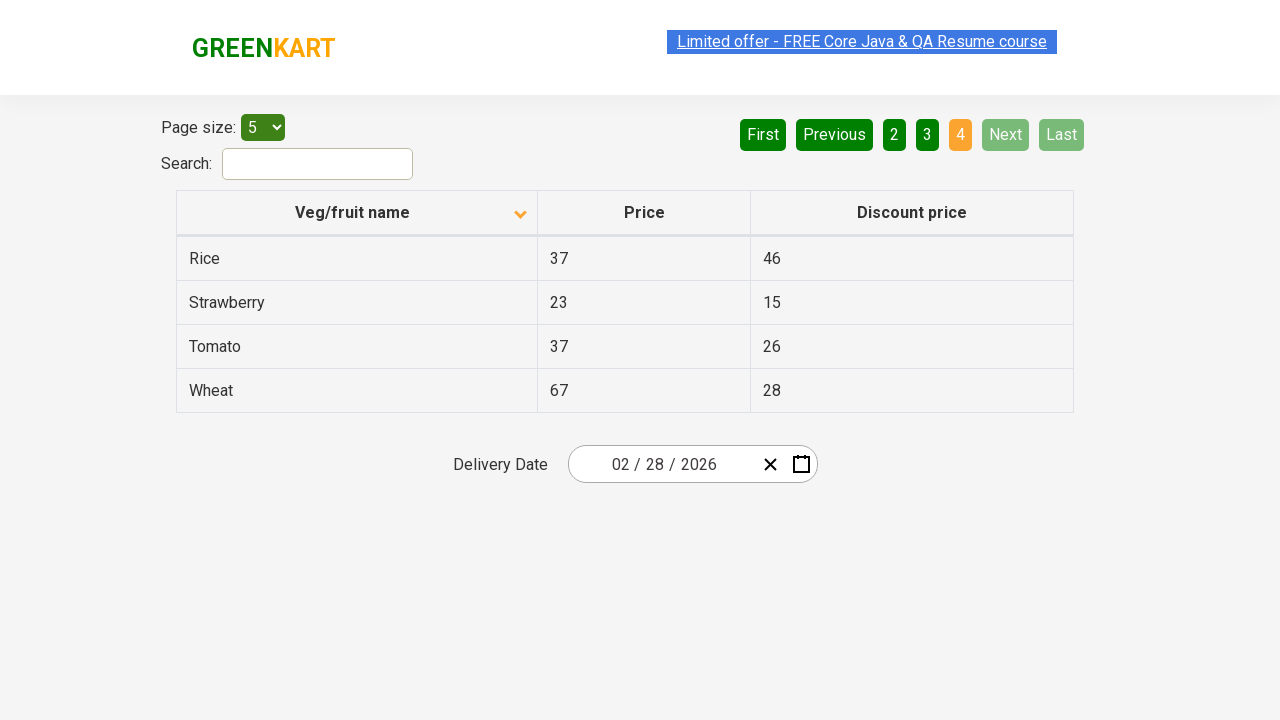

Waited for next page to load
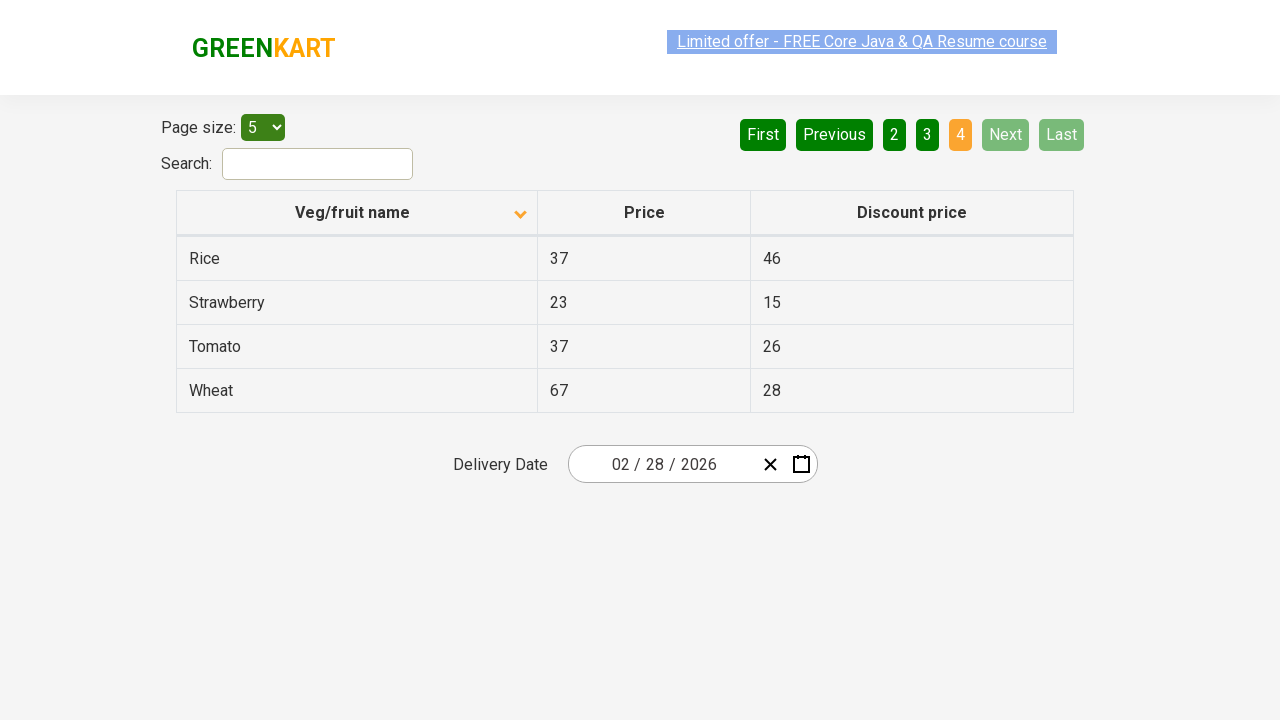

Found Rice item with price: 37
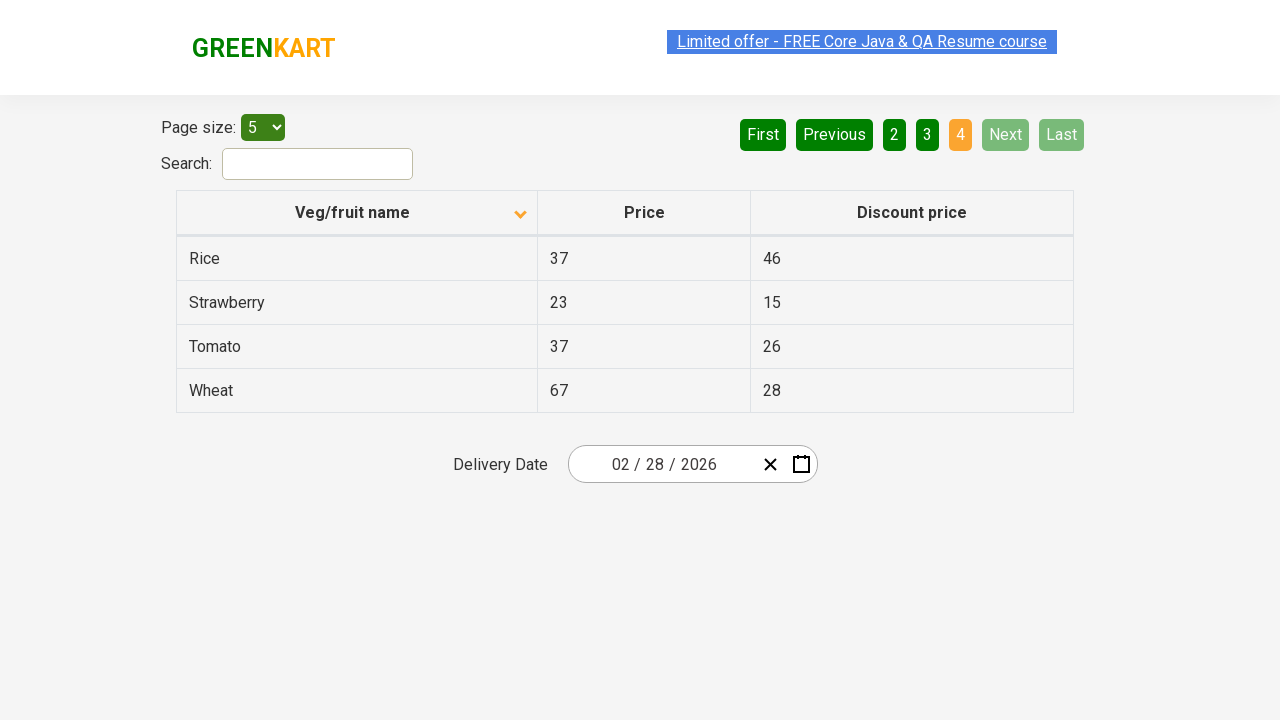

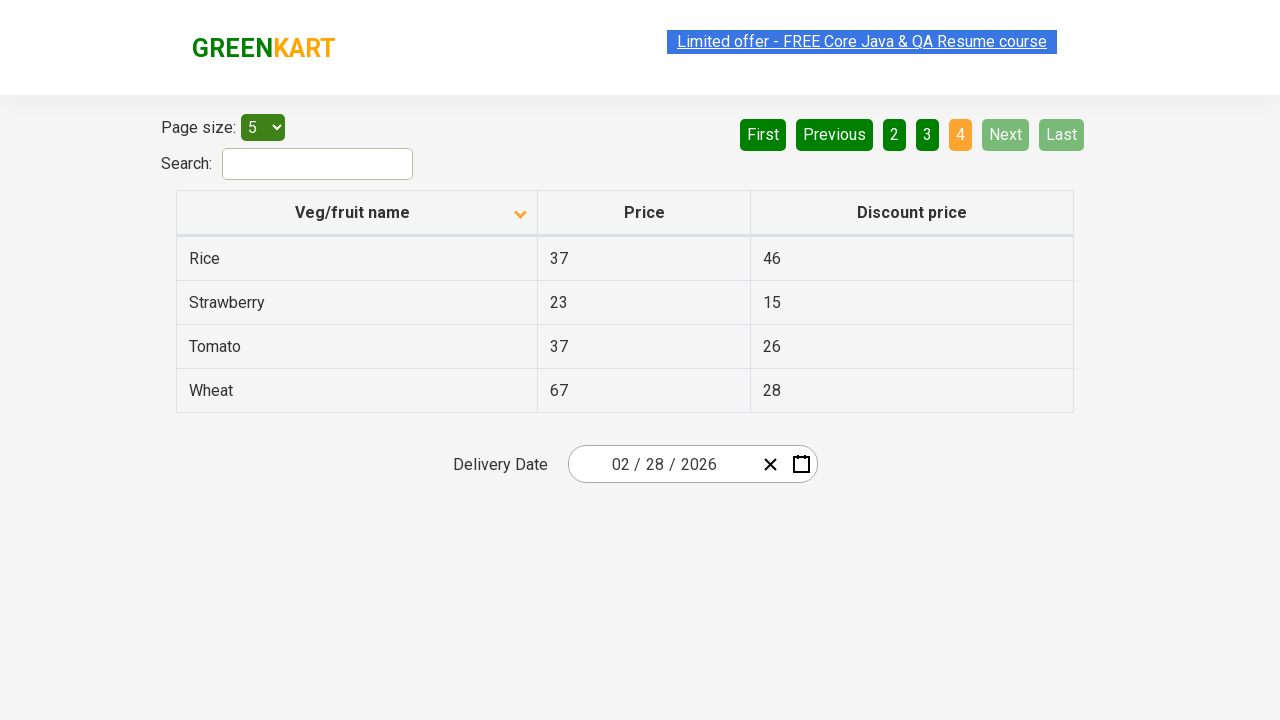